Tests single-select dropdown by selecting Item 1 first, then selecting Item 7 and verifying the selection

Starting URL: http://antoniotrindade.com.br/treinoautomacao/elementsweb.html

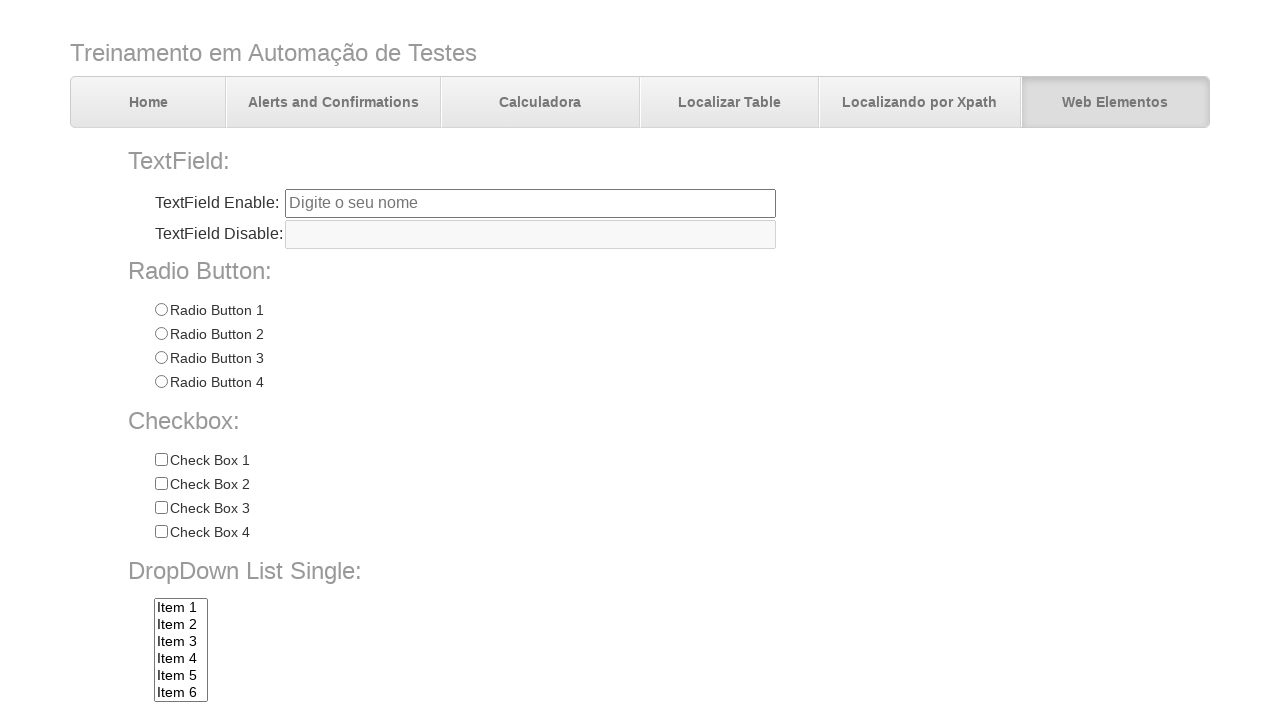

Selected Item 1 (index 0) from single-select dropdown on select[name='dropdownlist']
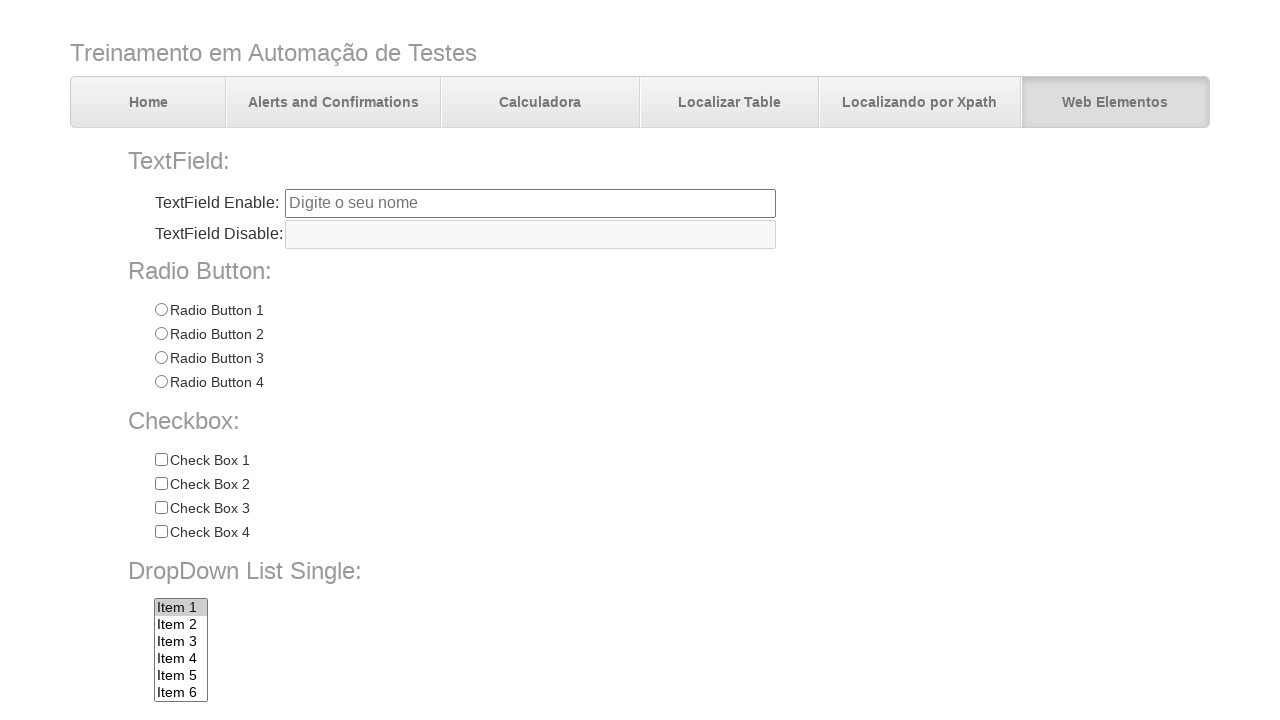

Selected Item 7 from single-select dropdown by label on select[name='dropdownlist']
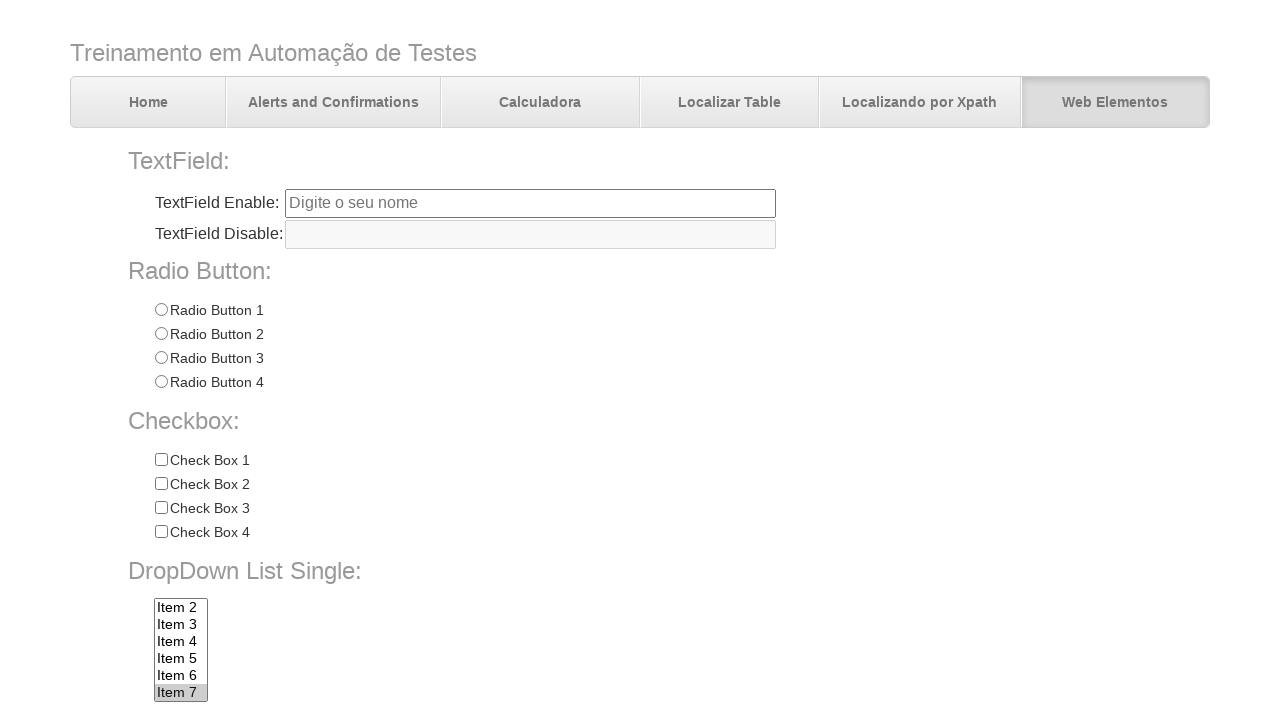

Verified that Item 7 (value='item7') is selected in dropdown
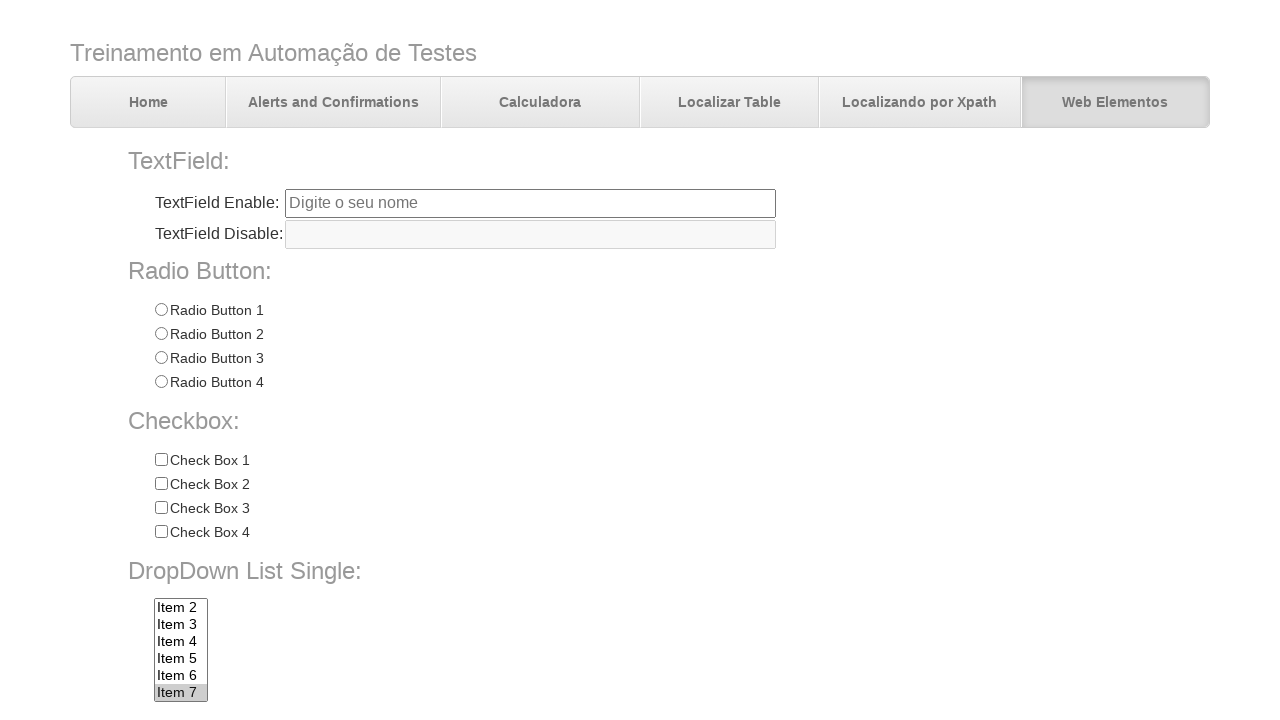

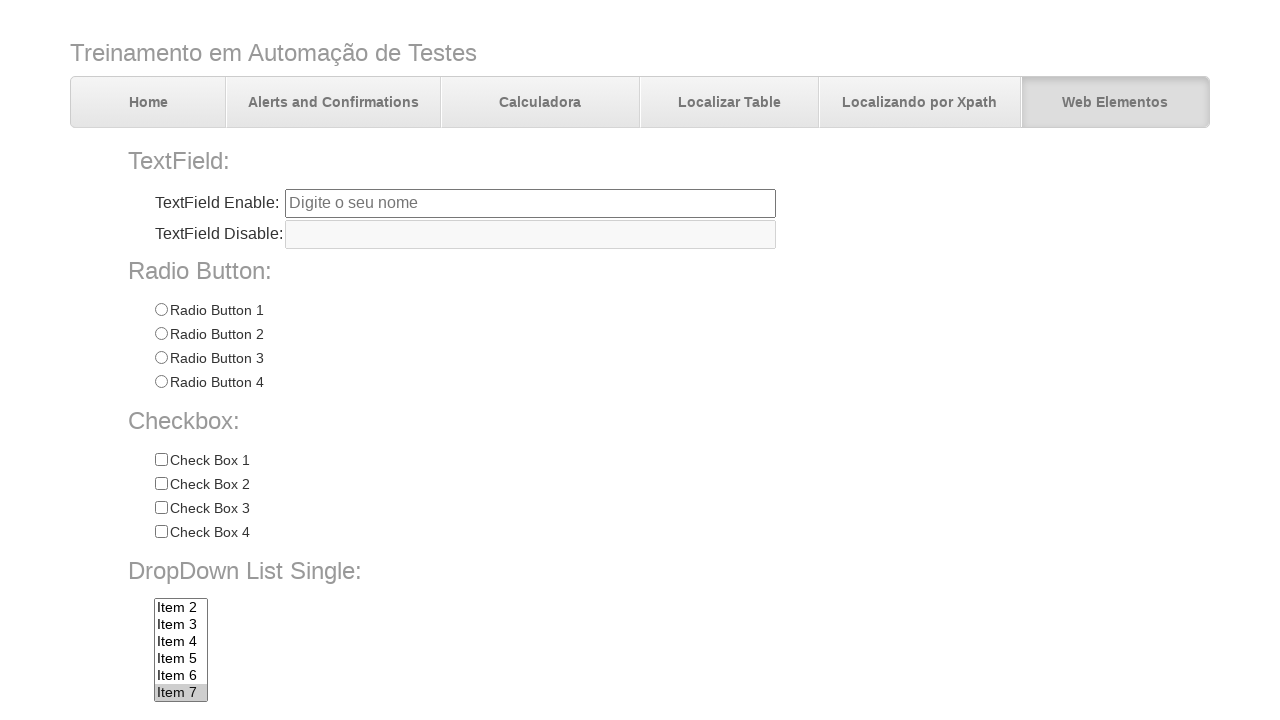